Navigates to the VWO application homepage in headless mode and verifies the page loads by checking the title is accessible.

Starting URL: https://app.vwo.com

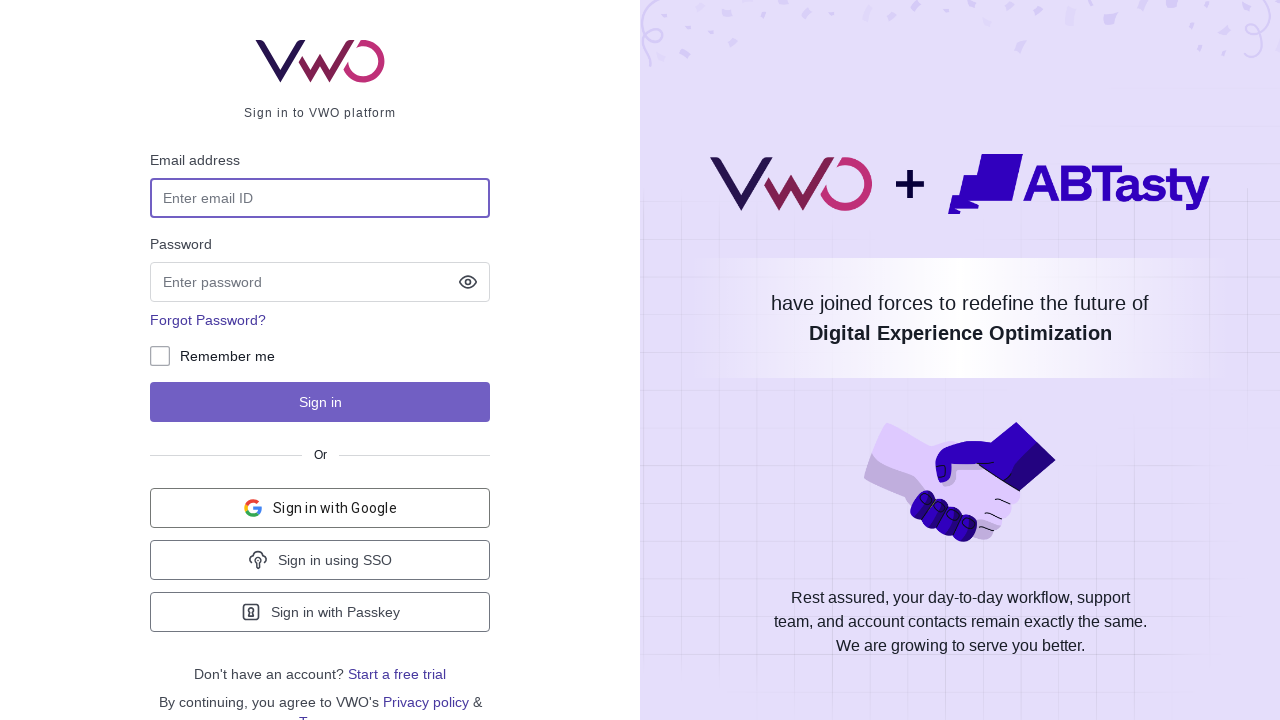

Navigated to VWO application homepage at https://app.vwo.com
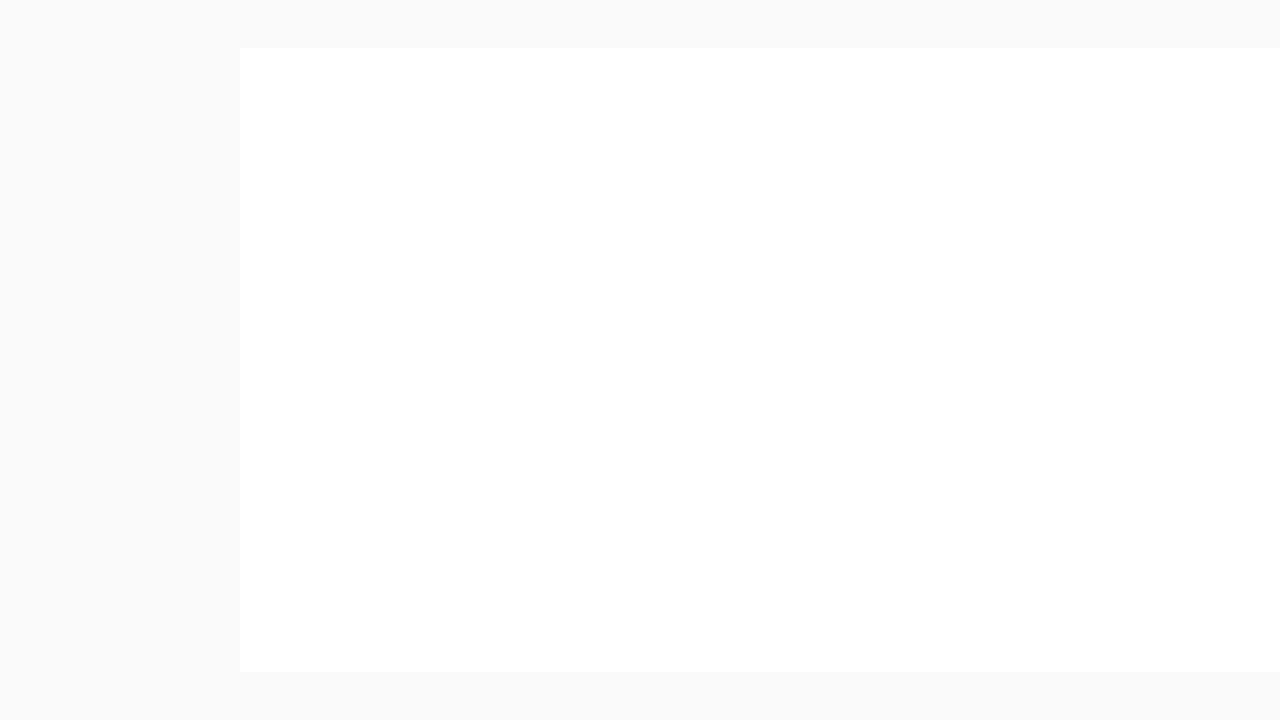

Page loaded and DOM content became available
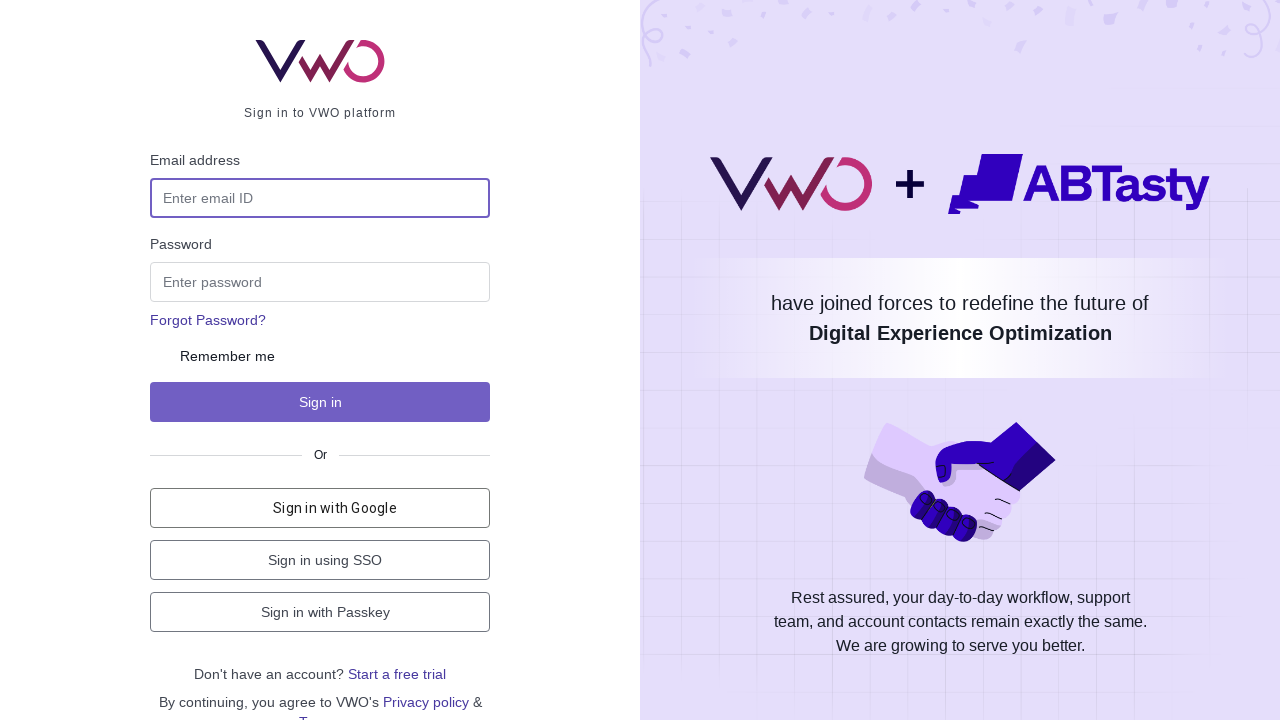

Retrieved page title: Login - VWO
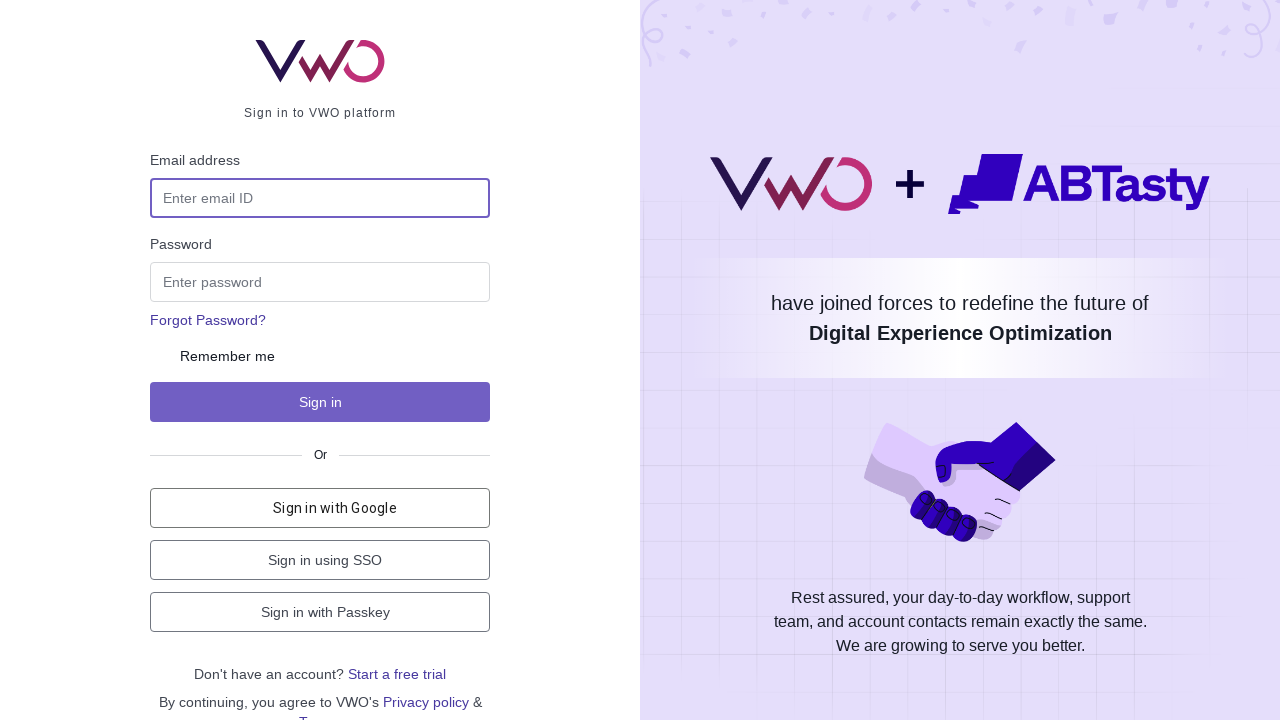

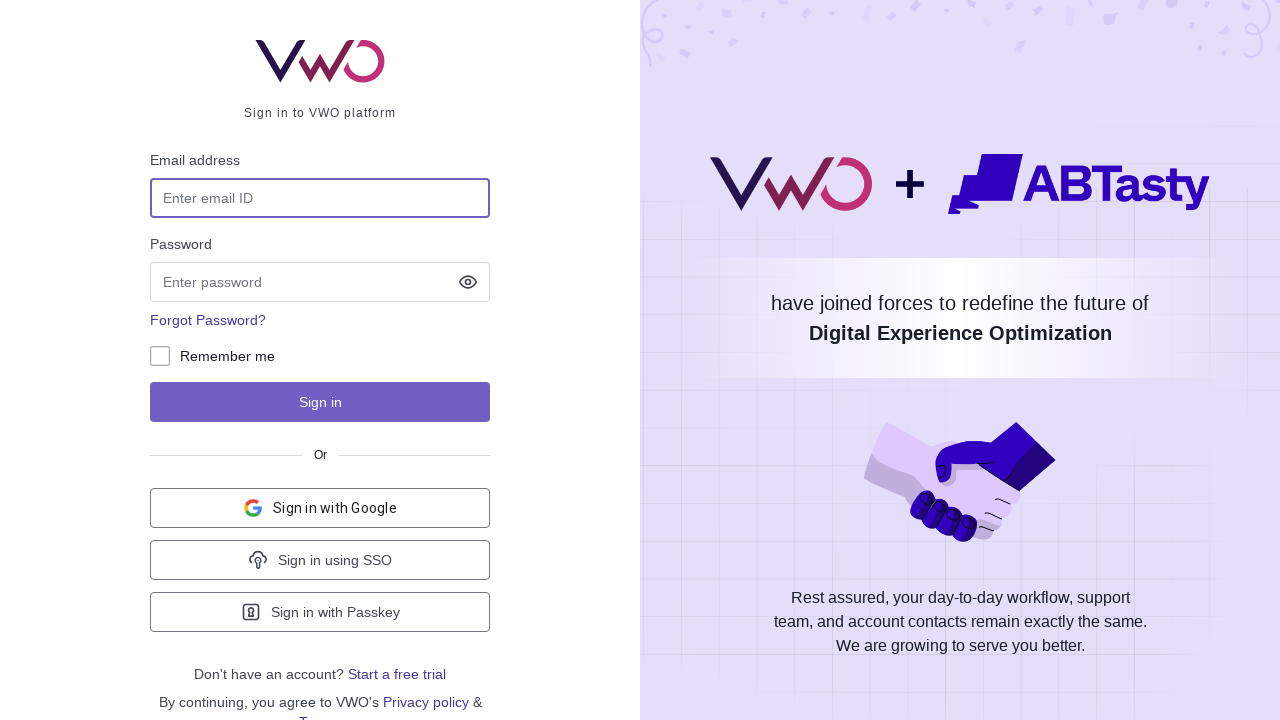